Tests checkbox functionality by verifying initial states and clicking on Checkbox 2 to toggle its state using JavaScript executor

Starting URL: https://material.angularjs.org/latest/demo/checkbox

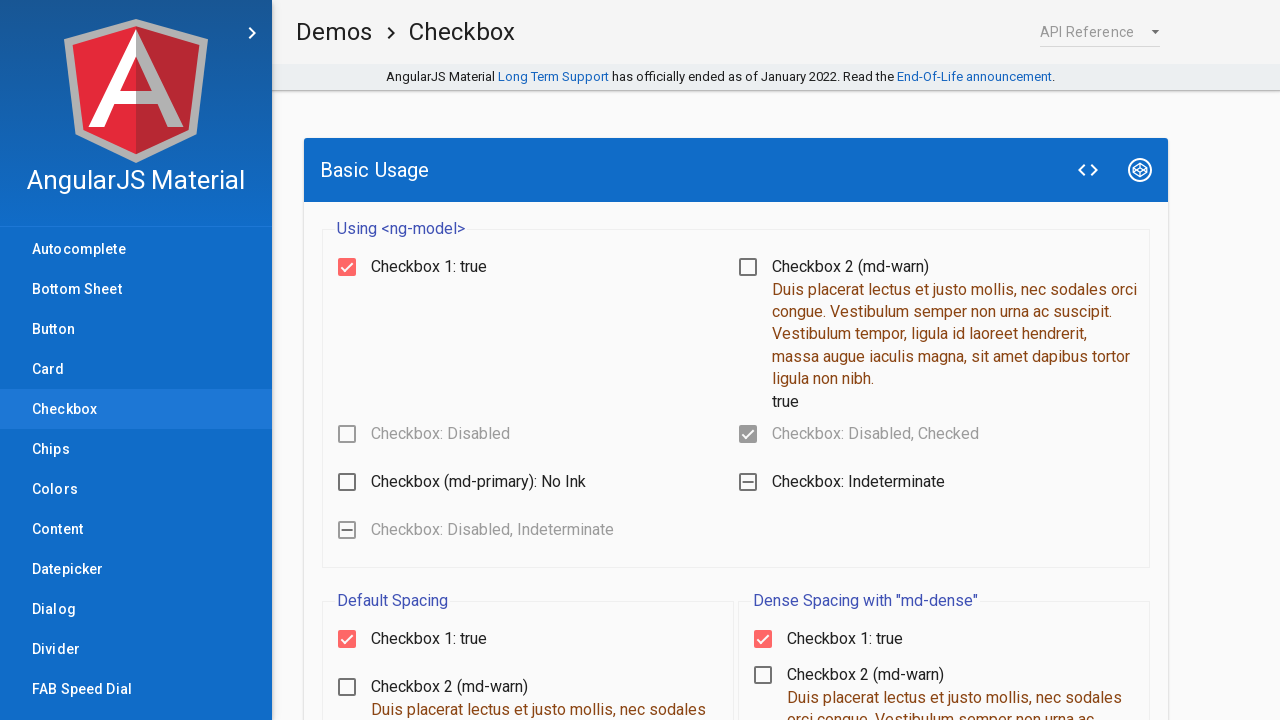

Checkbox 2 element loaded and is present in DOM
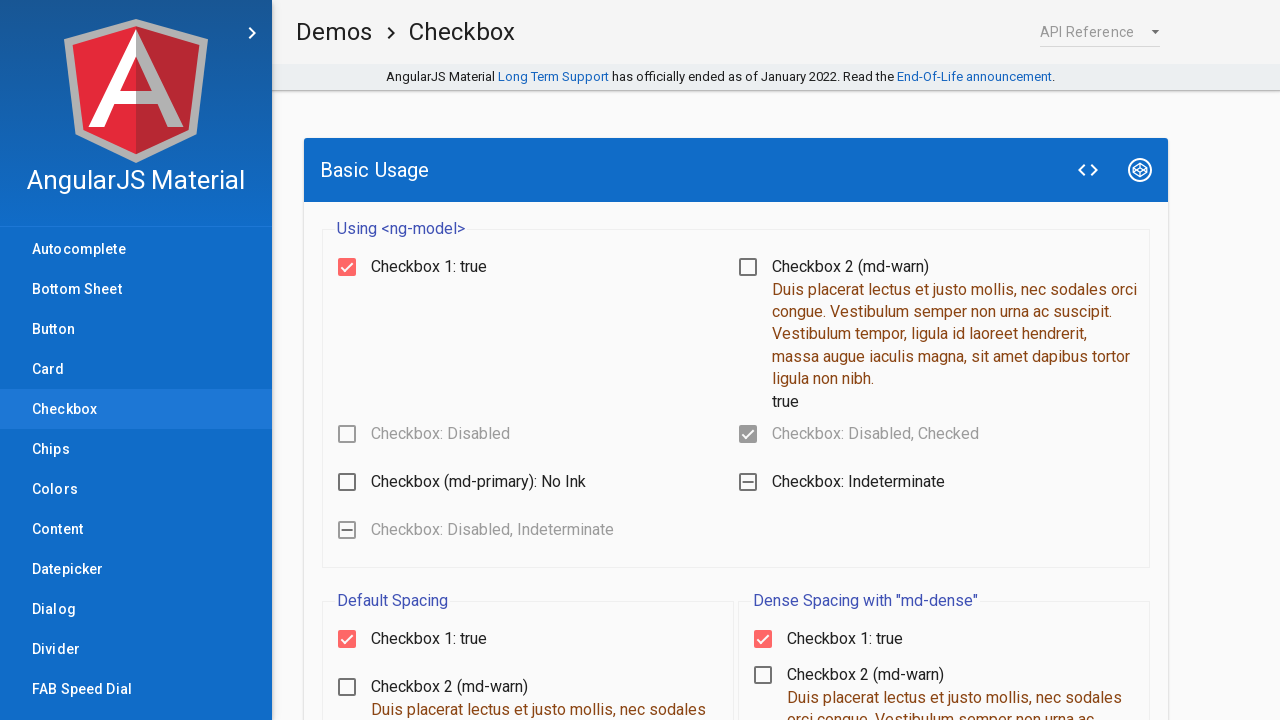

Clicked on Checkbox 2 to toggle its state at (936, 330) on md-checkbox[aria-label='Checkbox 2']
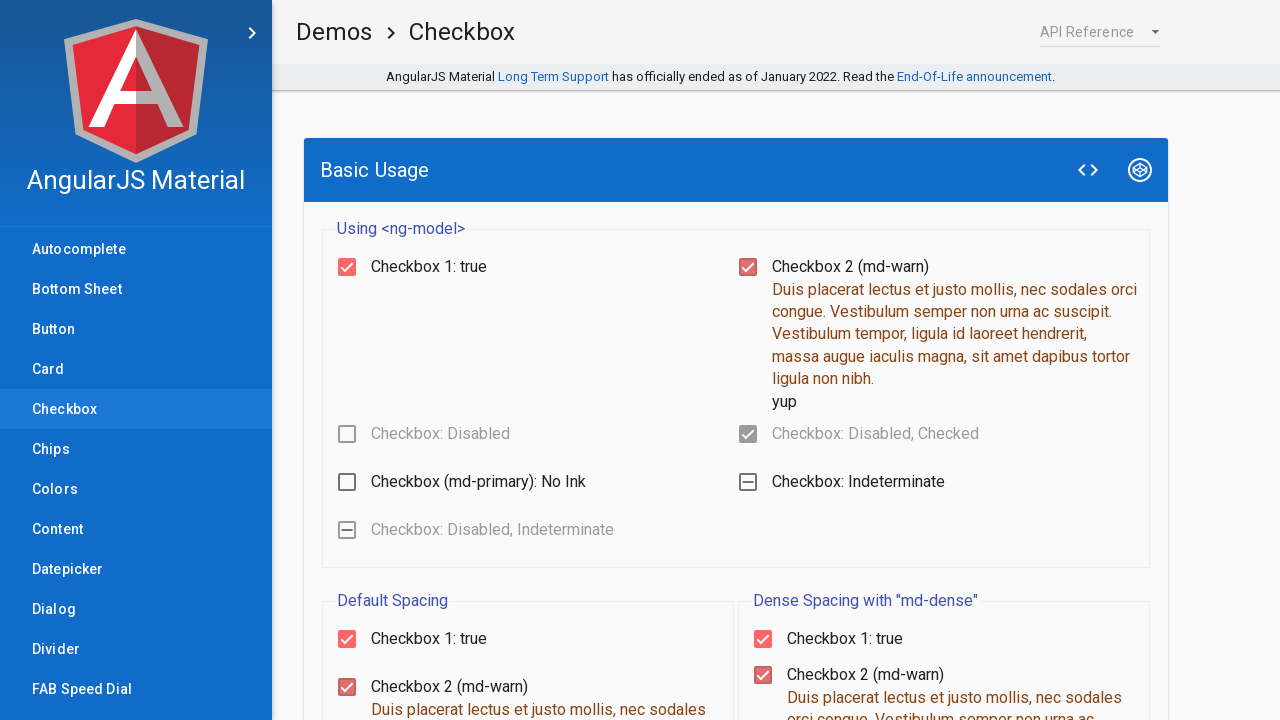

Verified that Checkbox 2 is now checked using JavaScript executor
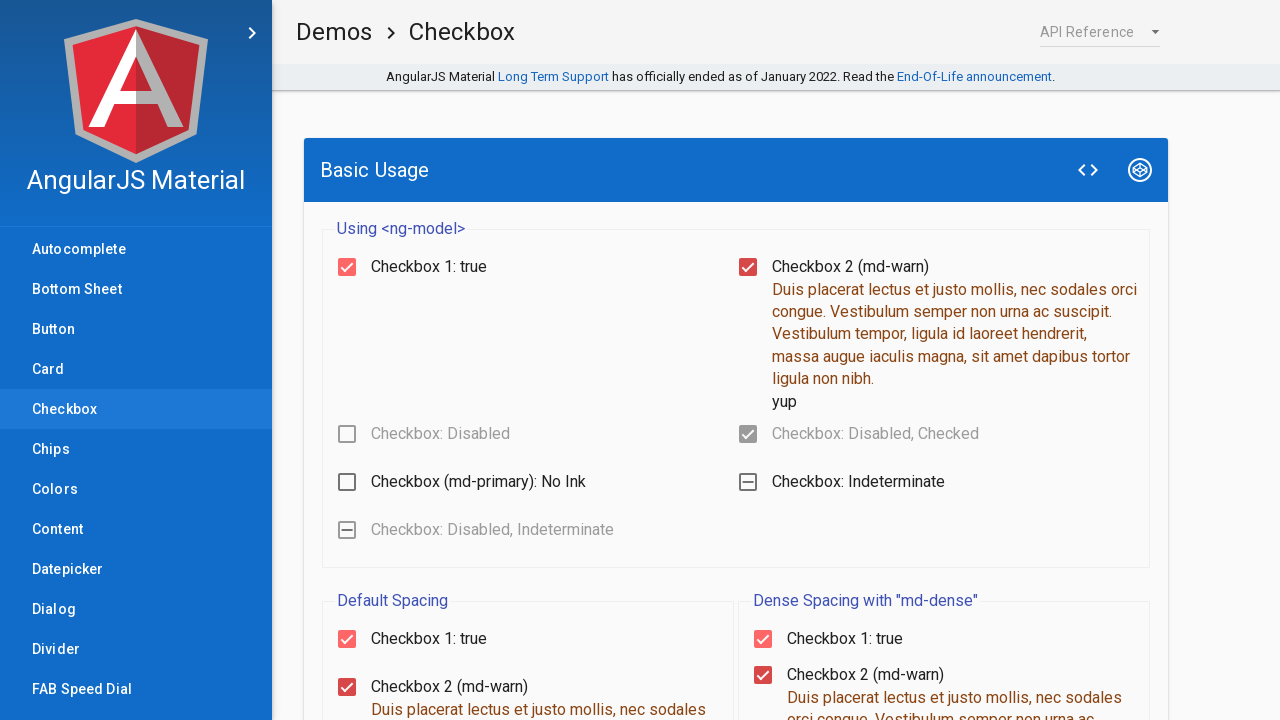

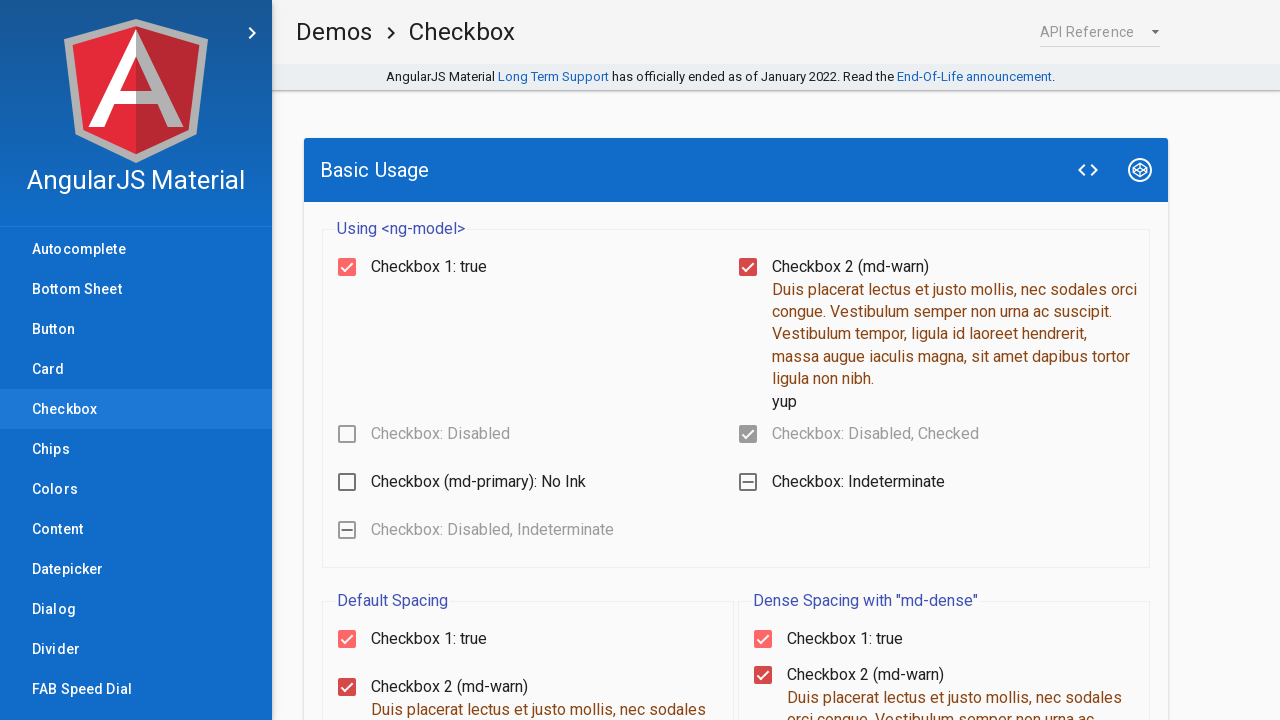